Tests that clicking All filter displays all items regardless of completion status

Starting URL: https://demo.playwright.dev/todomvc

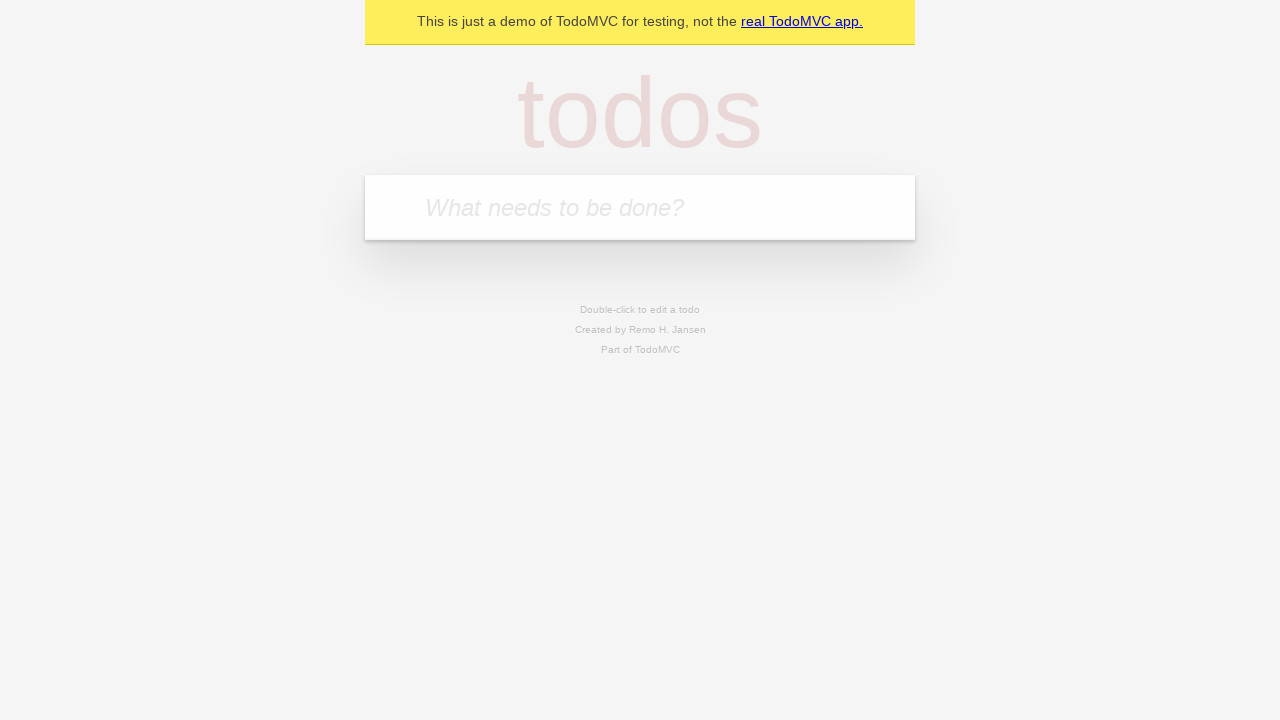

Filled todo input with 'buy some cheese' on internal:attr=[placeholder="What needs to be done?"i]
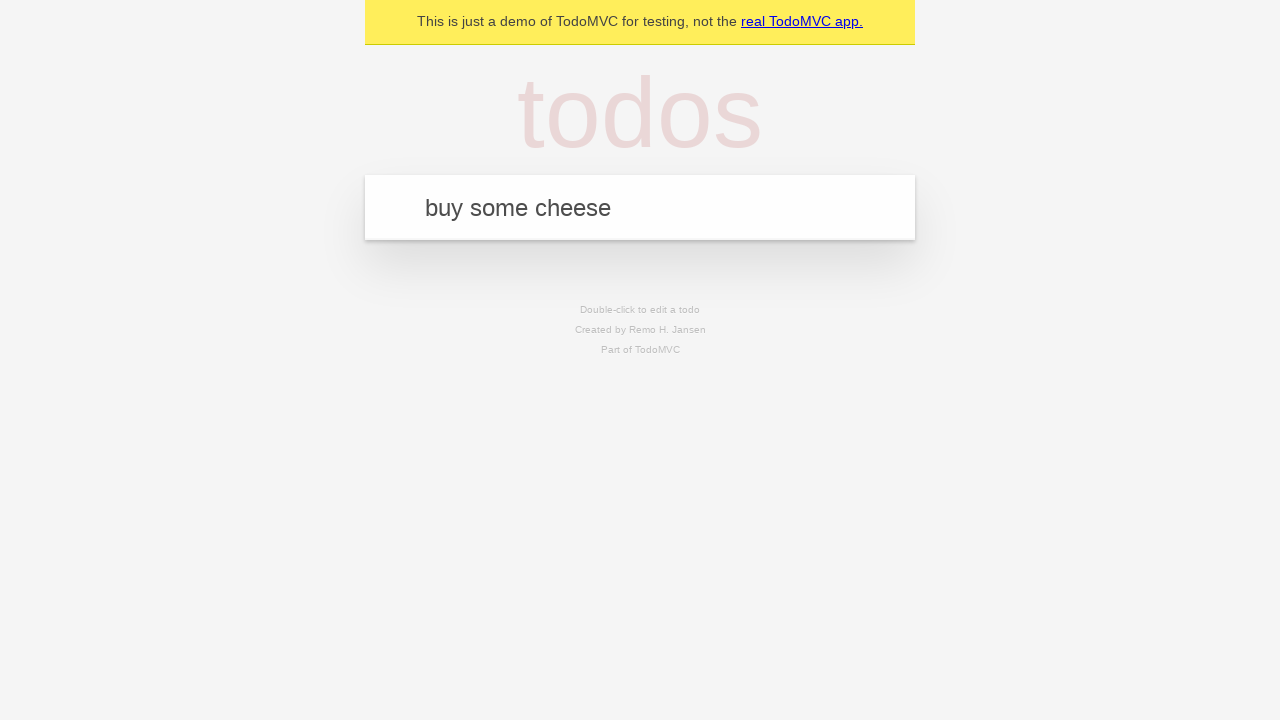

Pressed Enter to add 'buy some cheese' to the todo list on internal:attr=[placeholder="What needs to be done?"i]
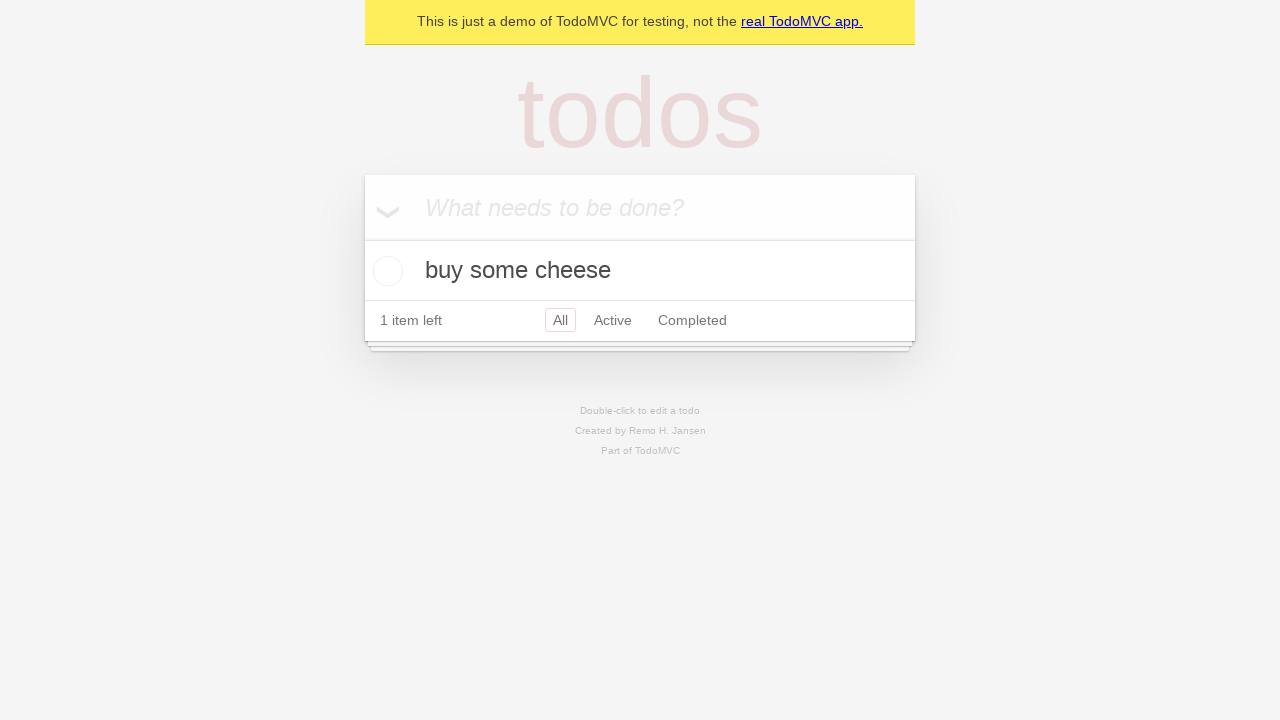

Filled todo input with 'feed the cat' on internal:attr=[placeholder="What needs to be done?"i]
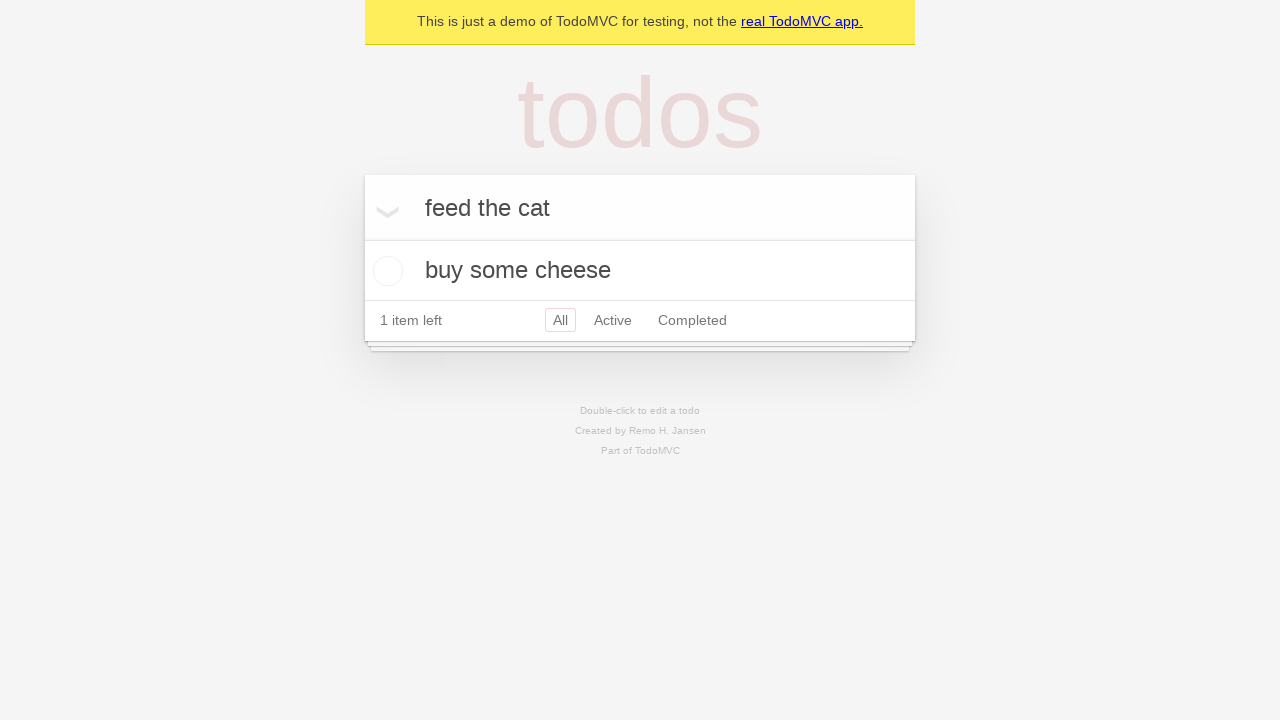

Pressed Enter to add 'feed the cat' to the todo list on internal:attr=[placeholder="What needs to be done?"i]
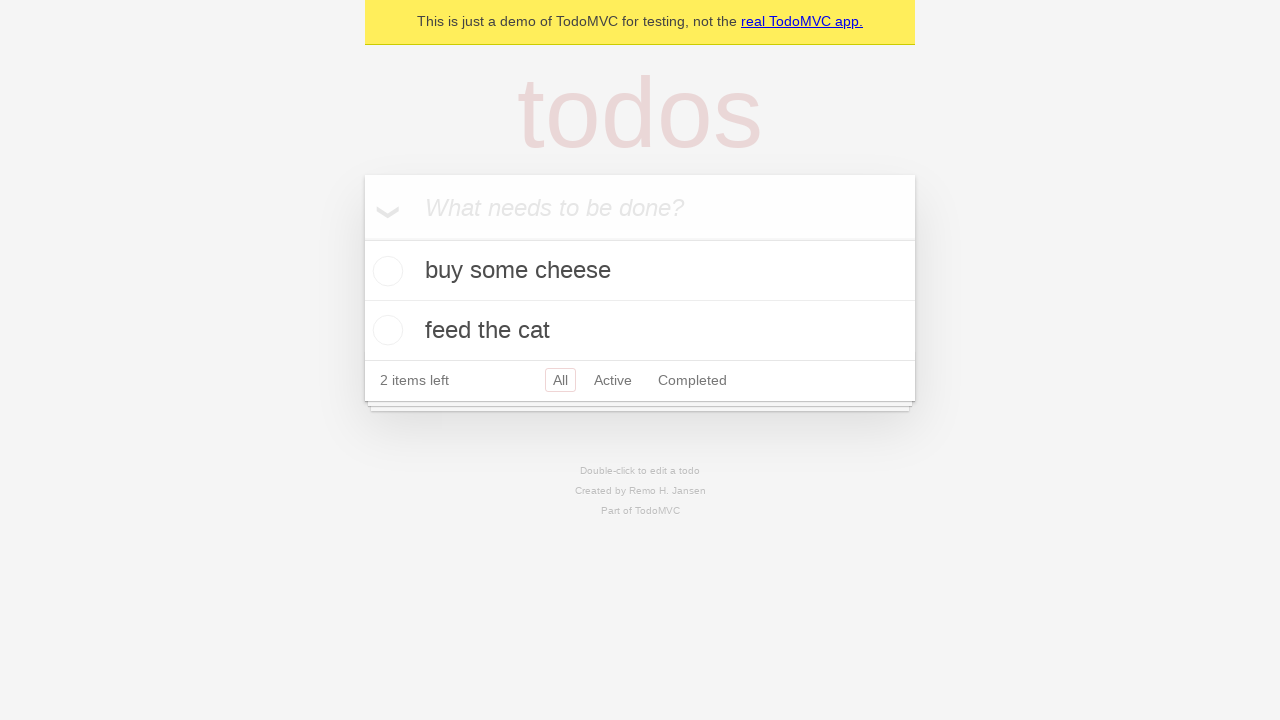

Filled todo input with 'book a doctors appointment' on internal:attr=[placeholder="What needs to be done?"i]
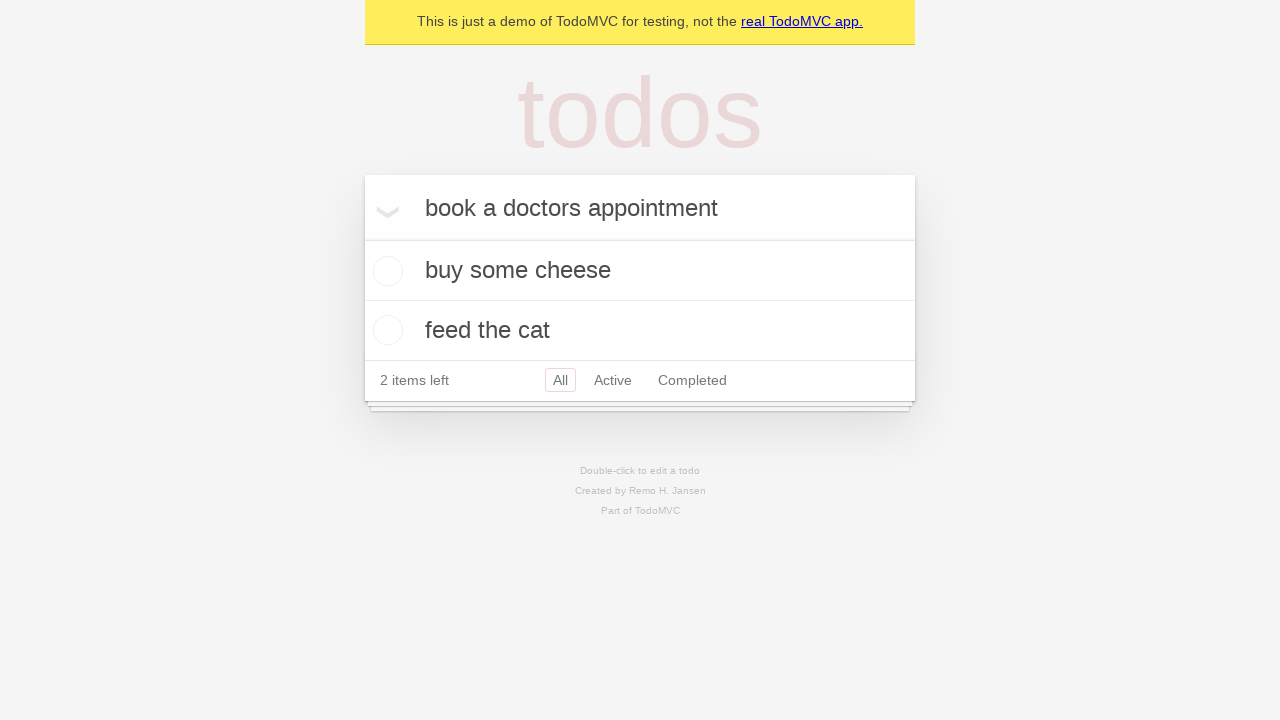

Pressed Enter to add 'book a doctors appointment' to the todo list on internal:attr=[placeholder="What needs to be done?"i]
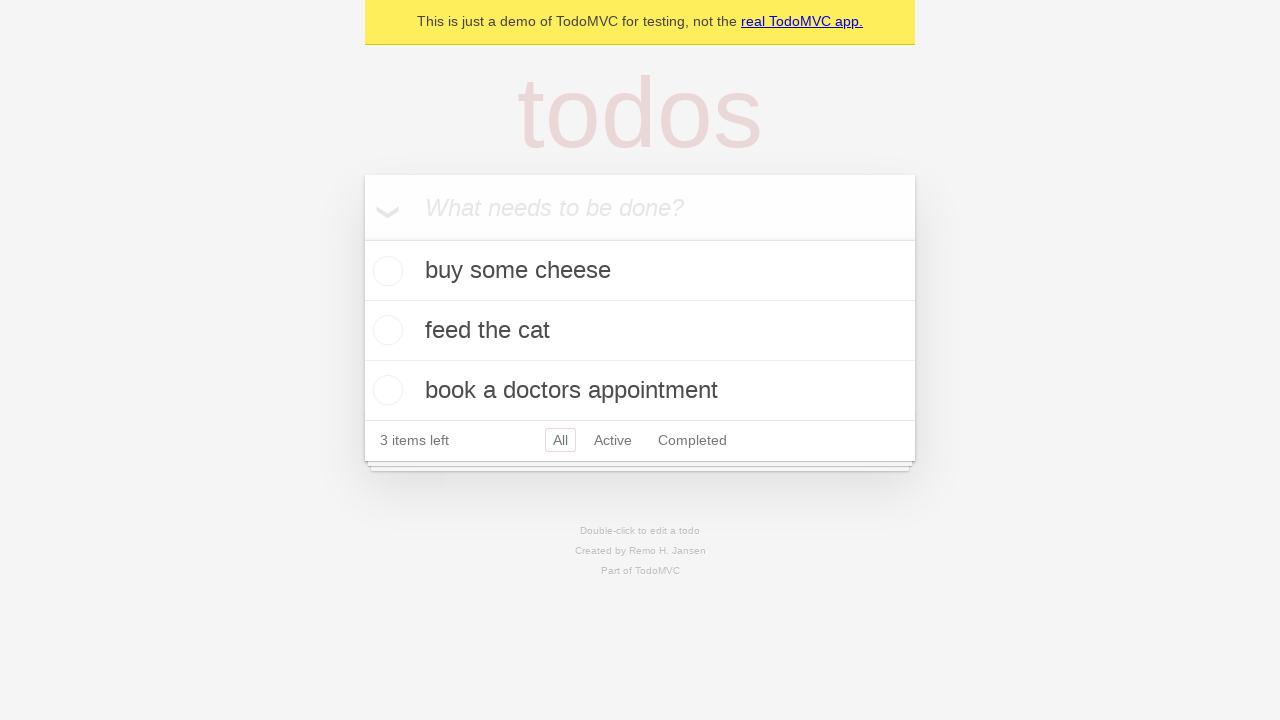

Checked the second todo item as completed at (385, 330) on internal:testid=[data-testid="todo-item"s] >> nth=1 >> internal:role=checkbox
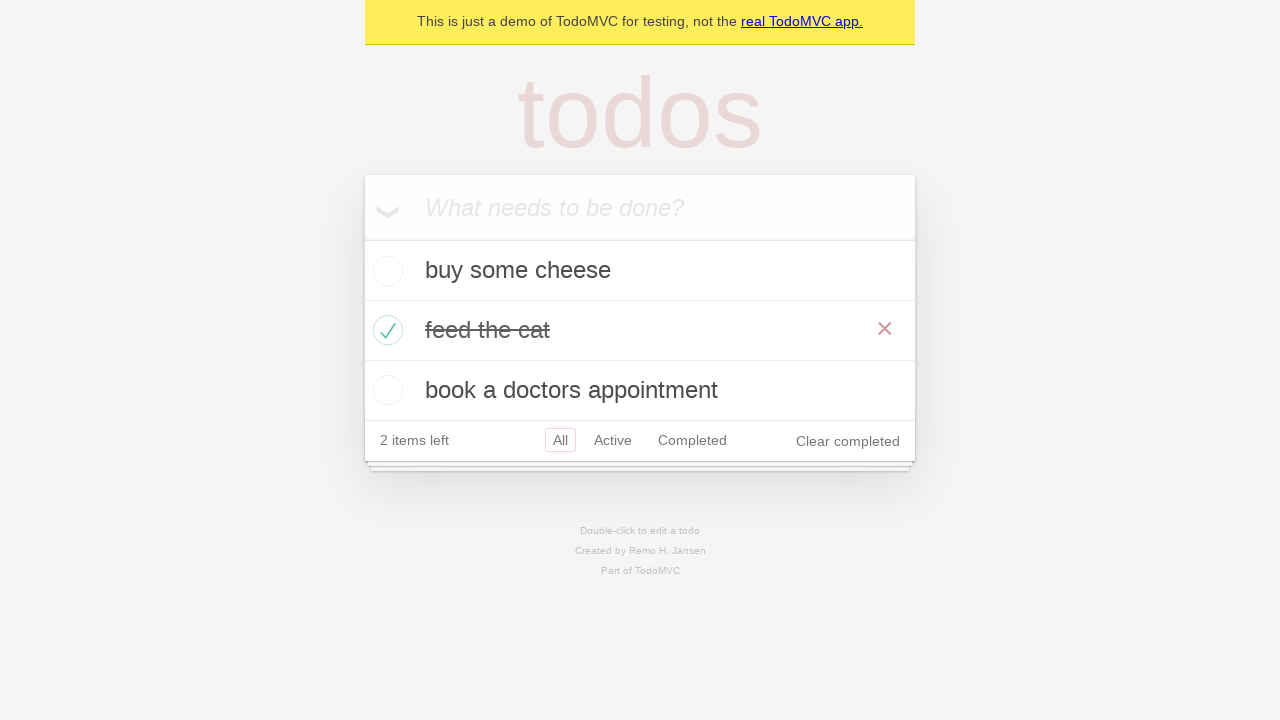

Clicked Active filter to show only active todos at (613, 440) on internal:role=link[name="Active"i]
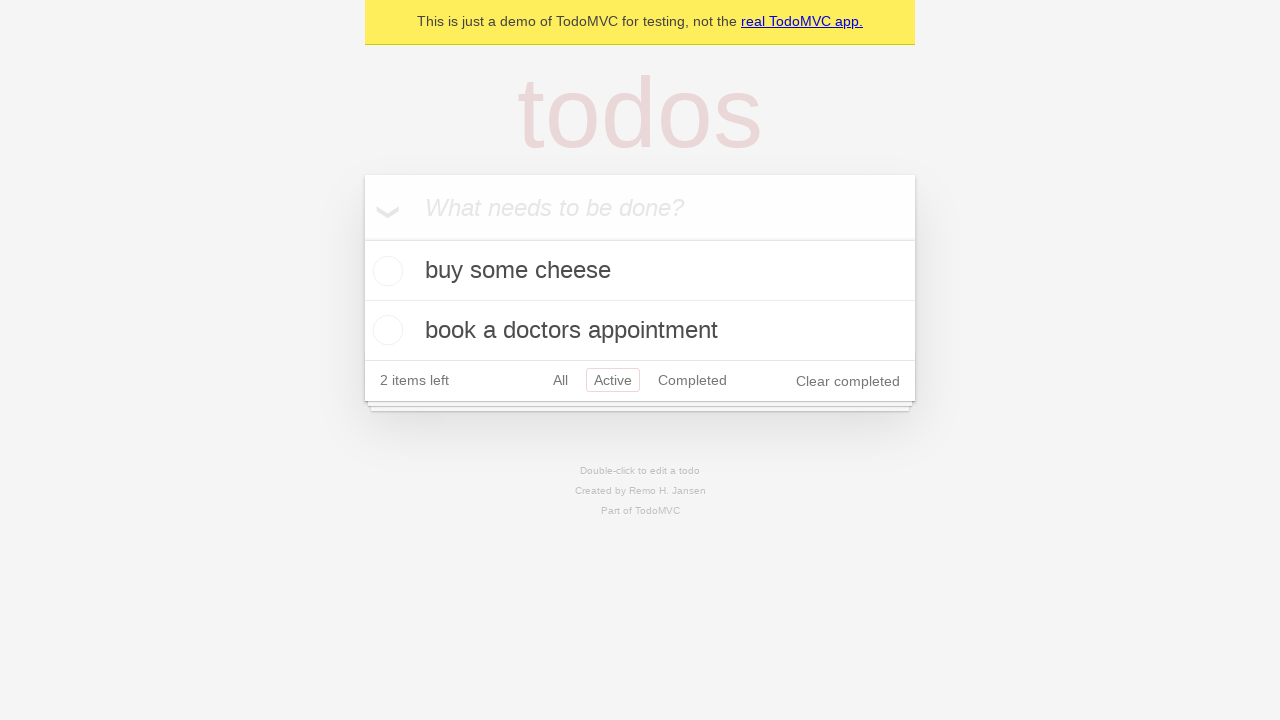

Clicked Completed filter to show only completed todos at (692, 380) on internal:role=link[name="Completed"i]
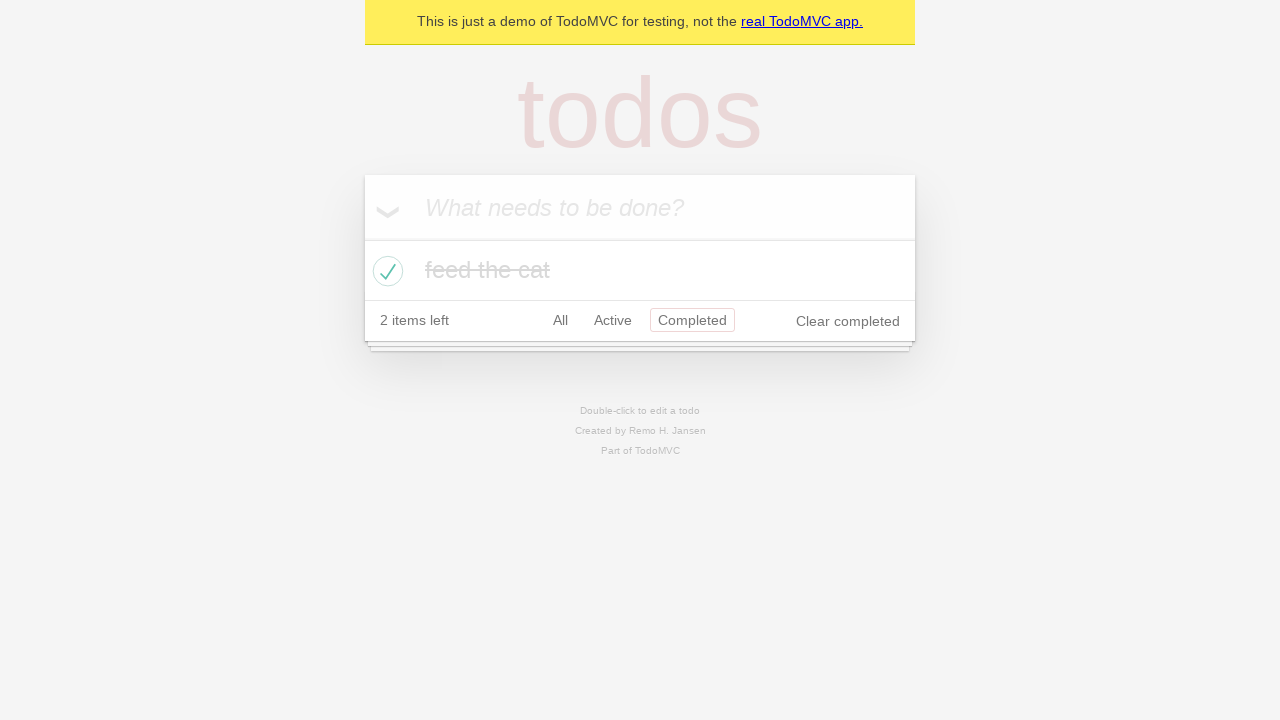

Clicked All filter to display all items regardless of completion status at (560, 320) on internal:role=link[name="All"i]
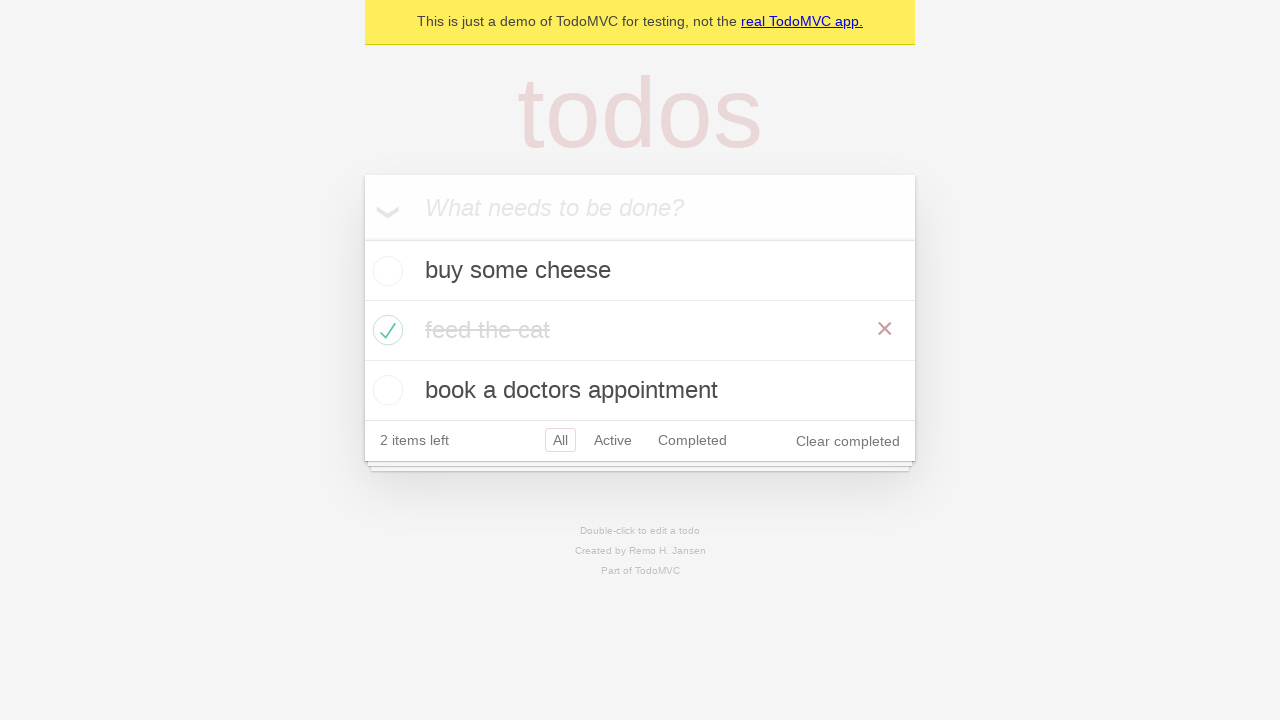

Waited 500ms for filter to apply
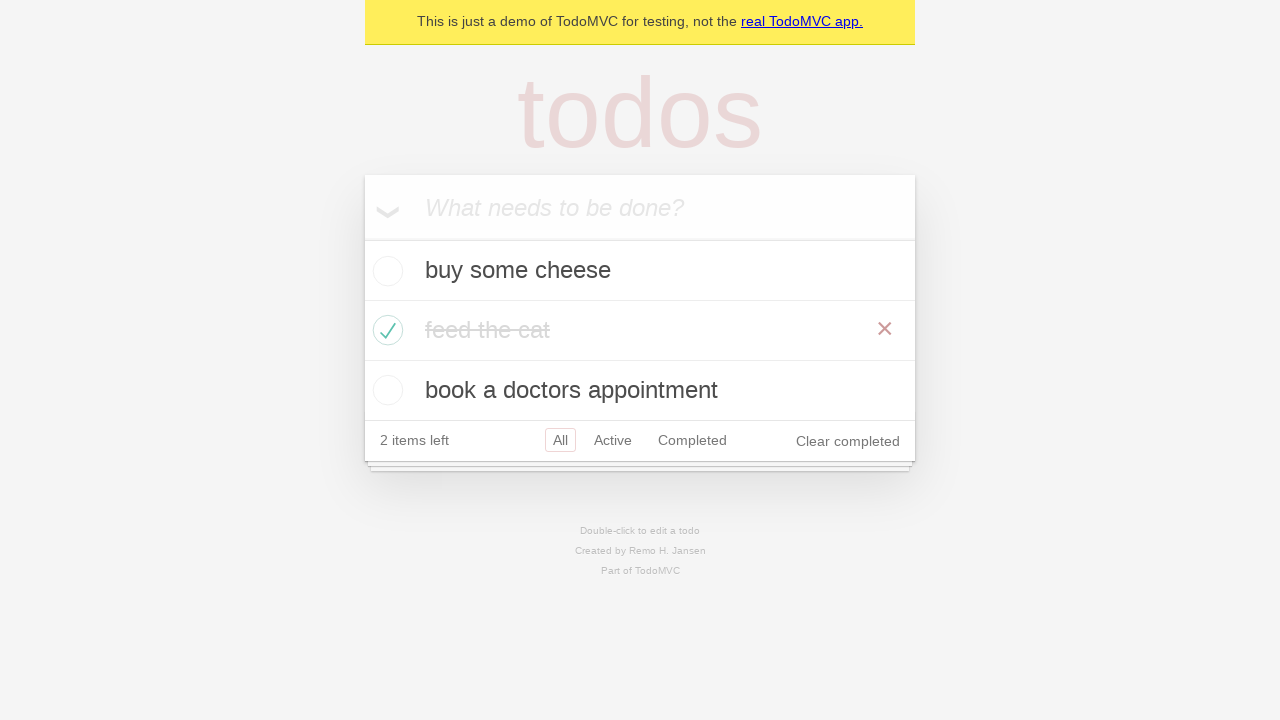

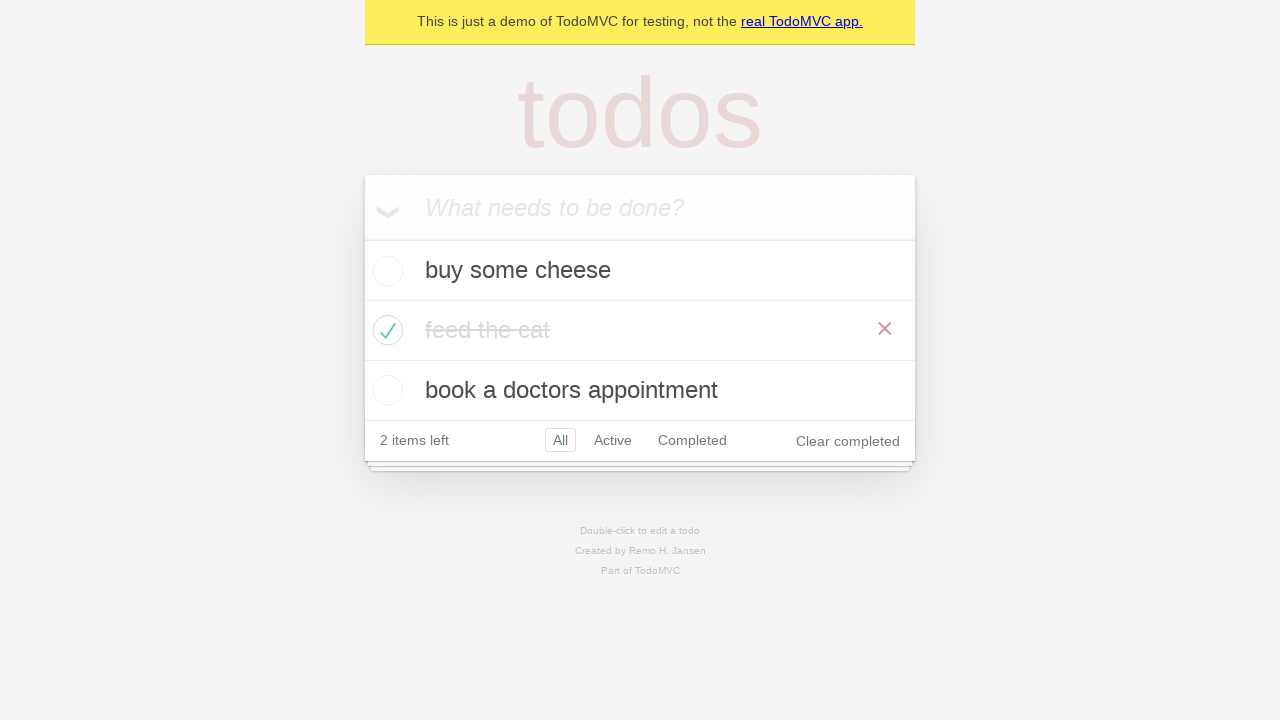